Tests navigation on a Wix website by clicking on the HOME menu tab and verifying the page loads correctly by checking the current URL.

Starting URL: https://kamenkaksk.wixsite.com/wwes-13-1

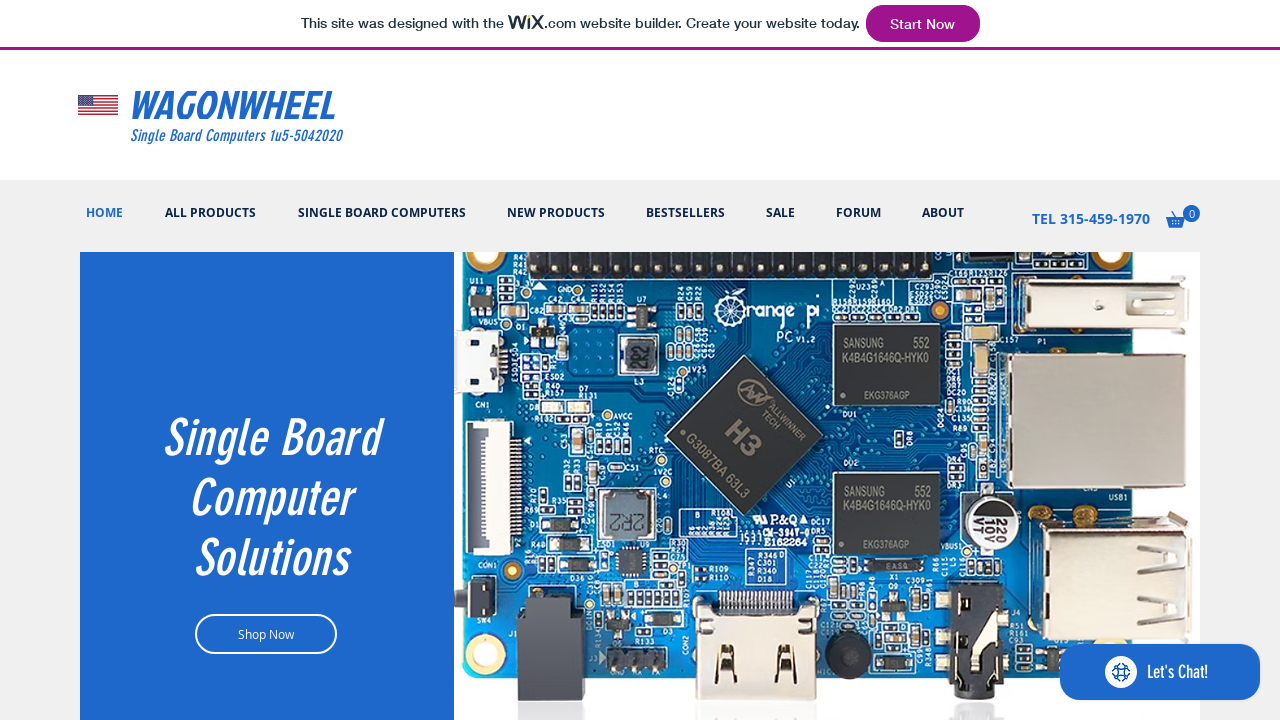

Waited for page to load with networkidle state
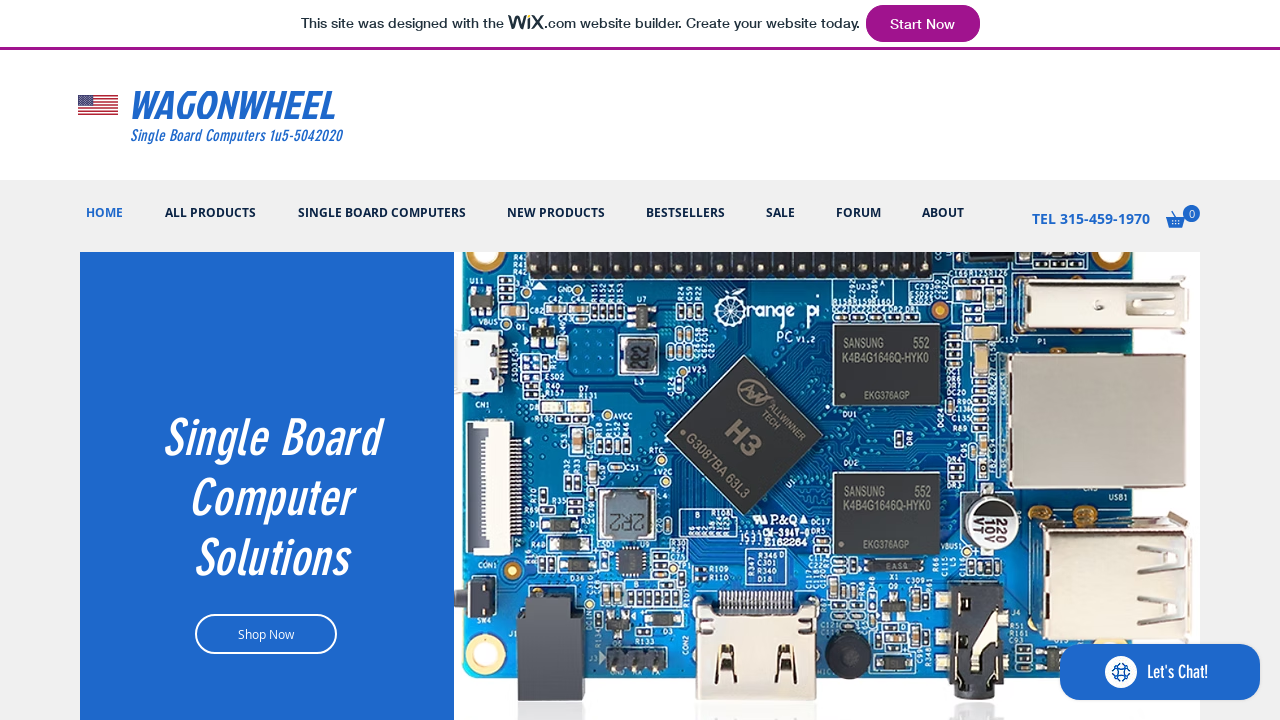

Clicked on the HOME menu tab at (104, 213) on xpath=//*[@id='comp-jcfv4kob0label']
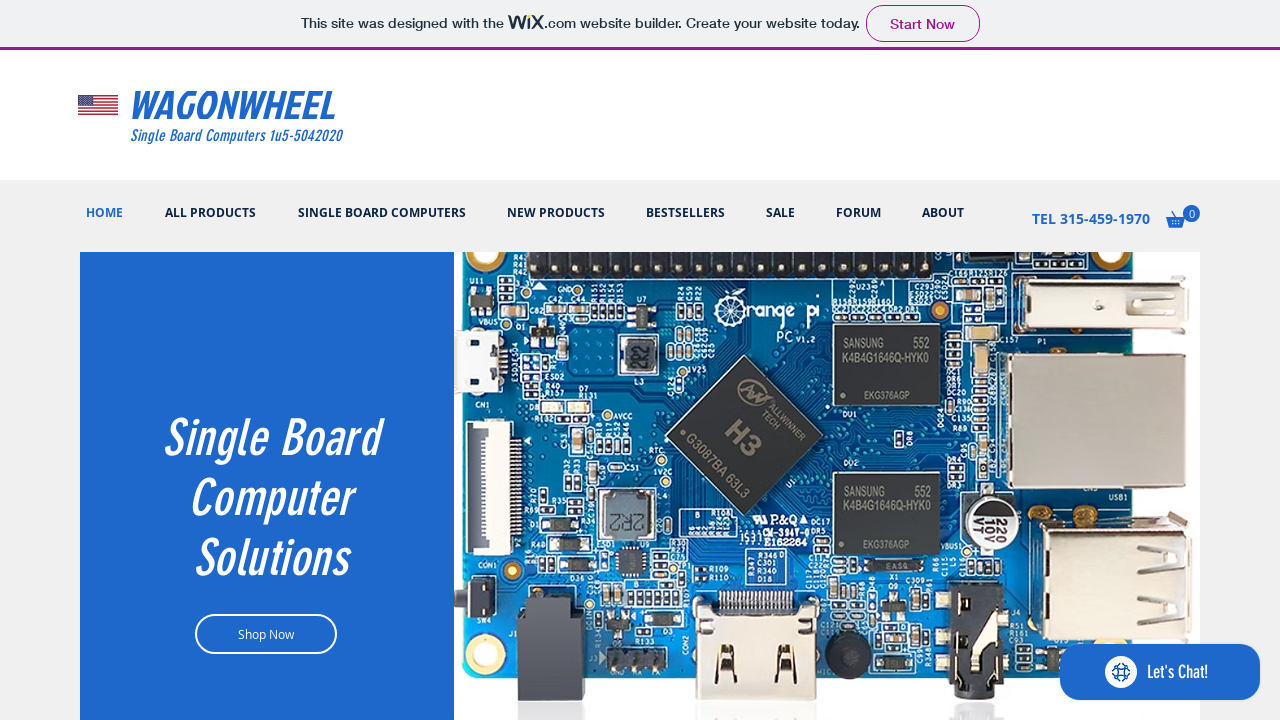

Waited for navigation to complete with networkidle state
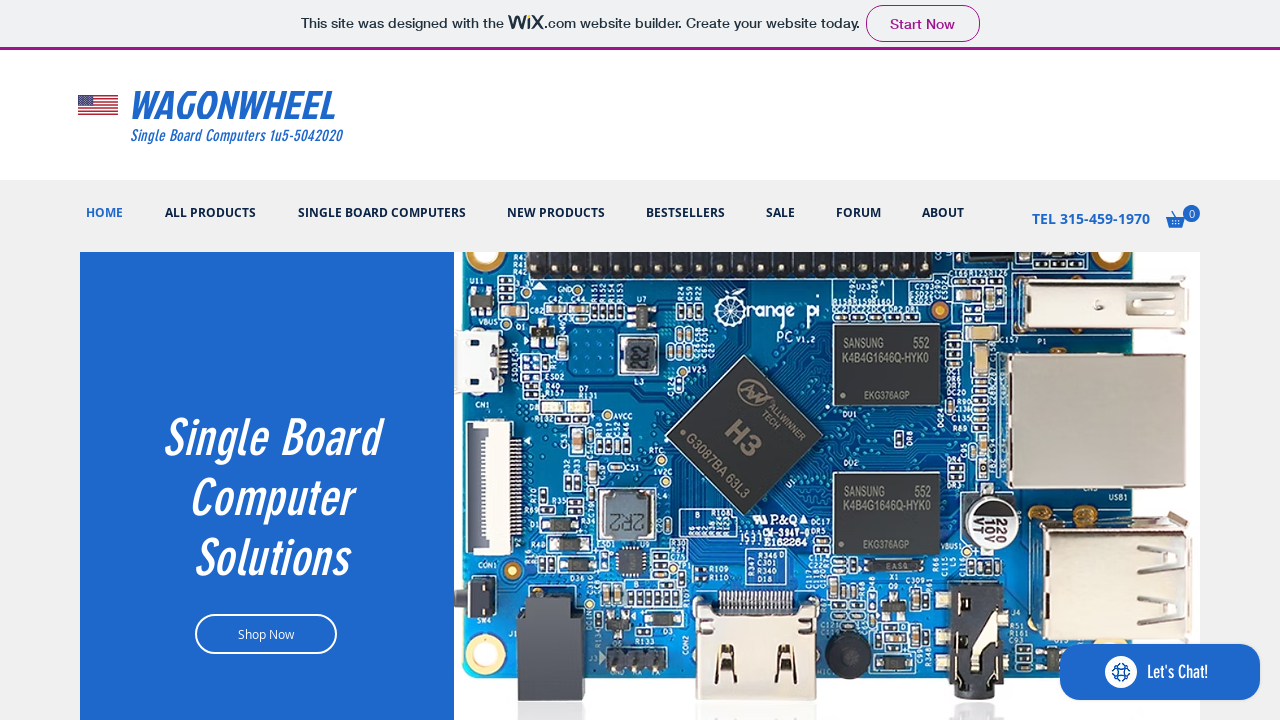

Verified that the page URL is https://kamenkaksk.wixsite.com/wwes-13-1
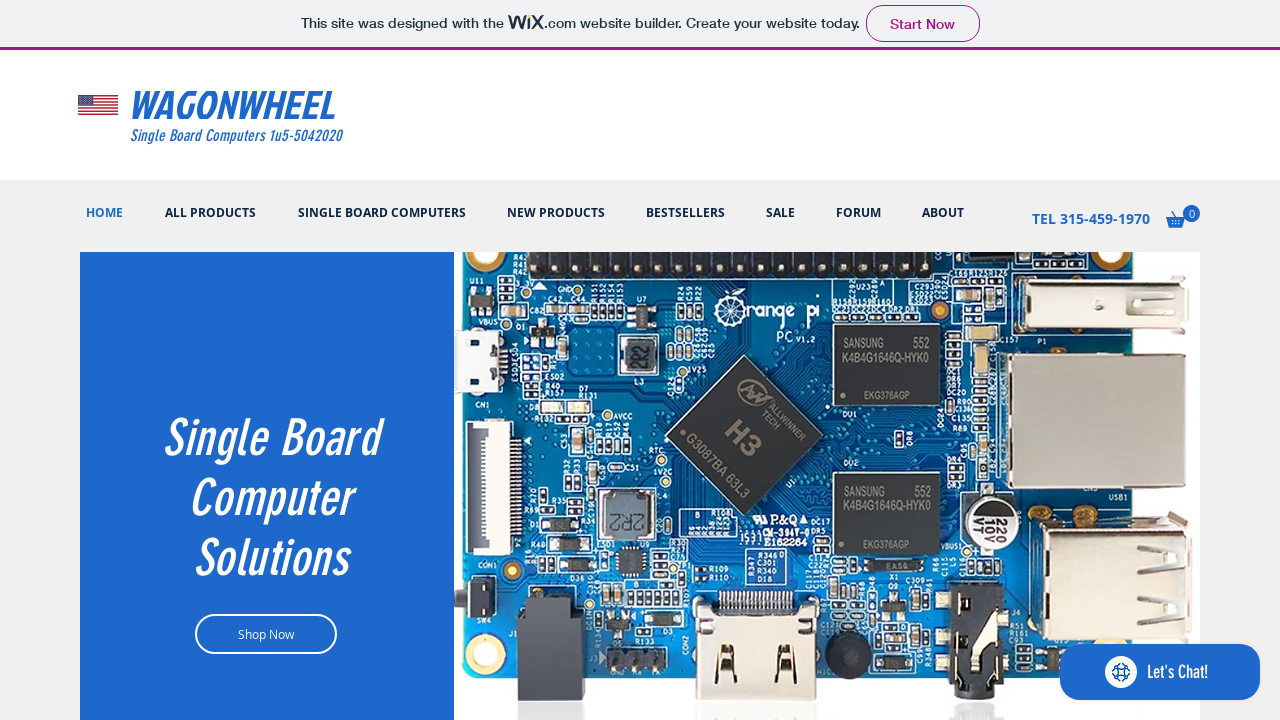

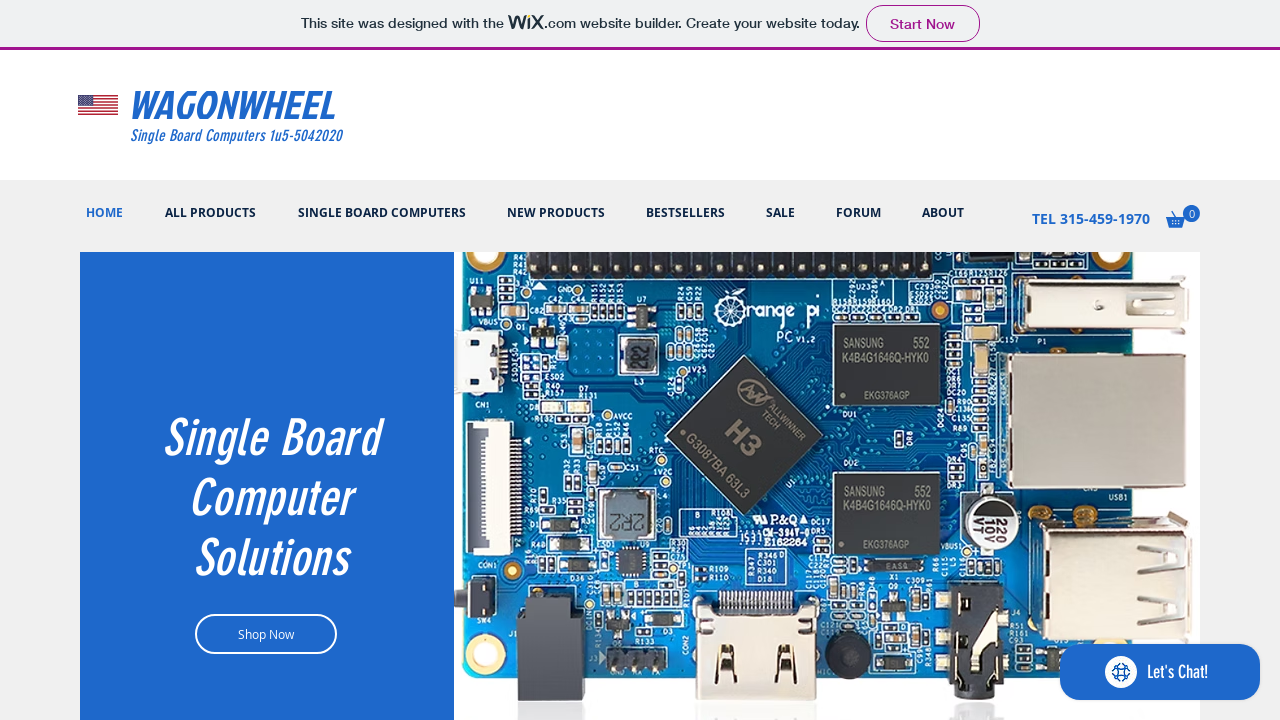